Tests browser back button navigation between filter views

Starting URL: https://demo.playwright.dev/todomvc

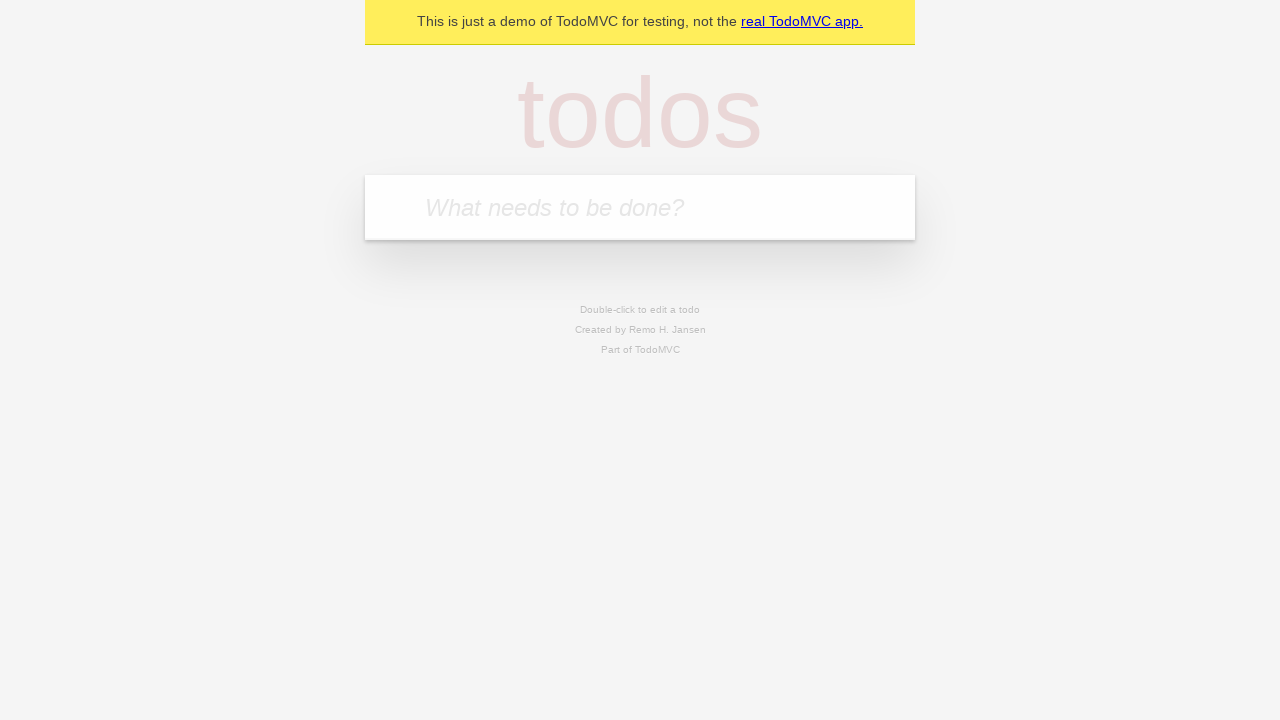

Filled todo input with 'buy some cheese' on internal:attr=[placeholder="What needs to be done?"i]
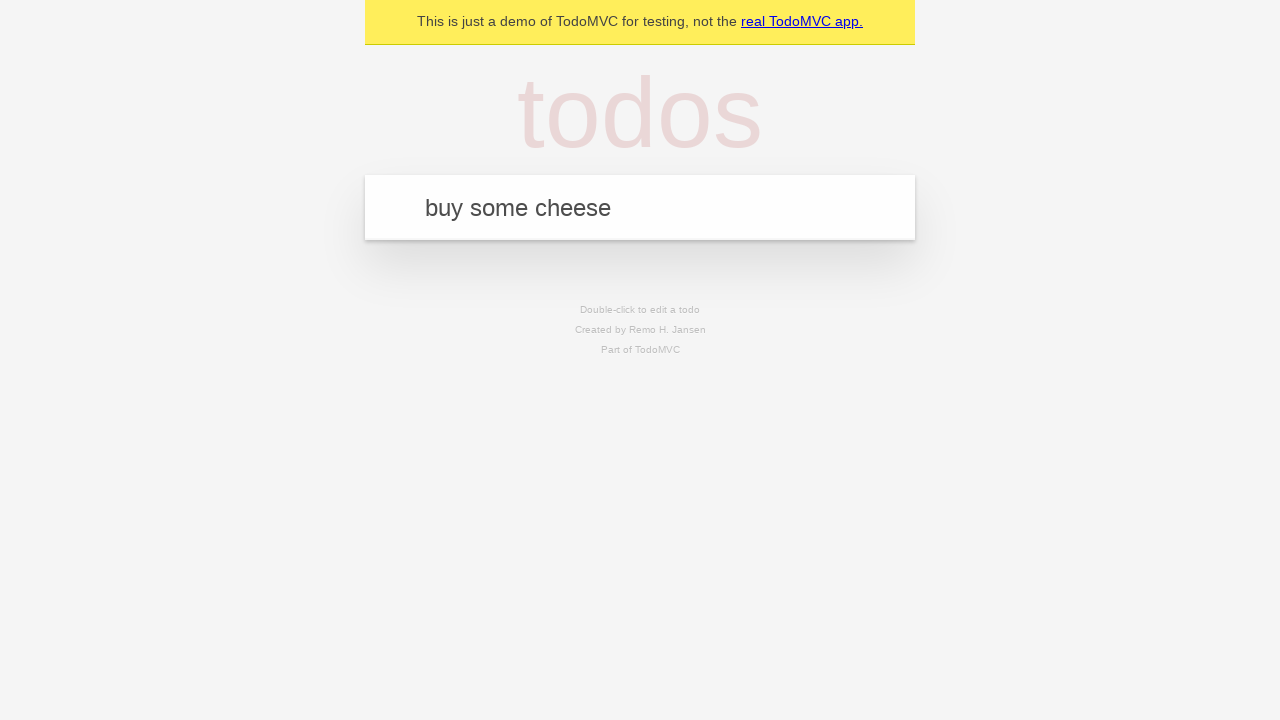

Pressed Enter to create first todo on internal:attr=[placeholder="What needs to be done?"i]
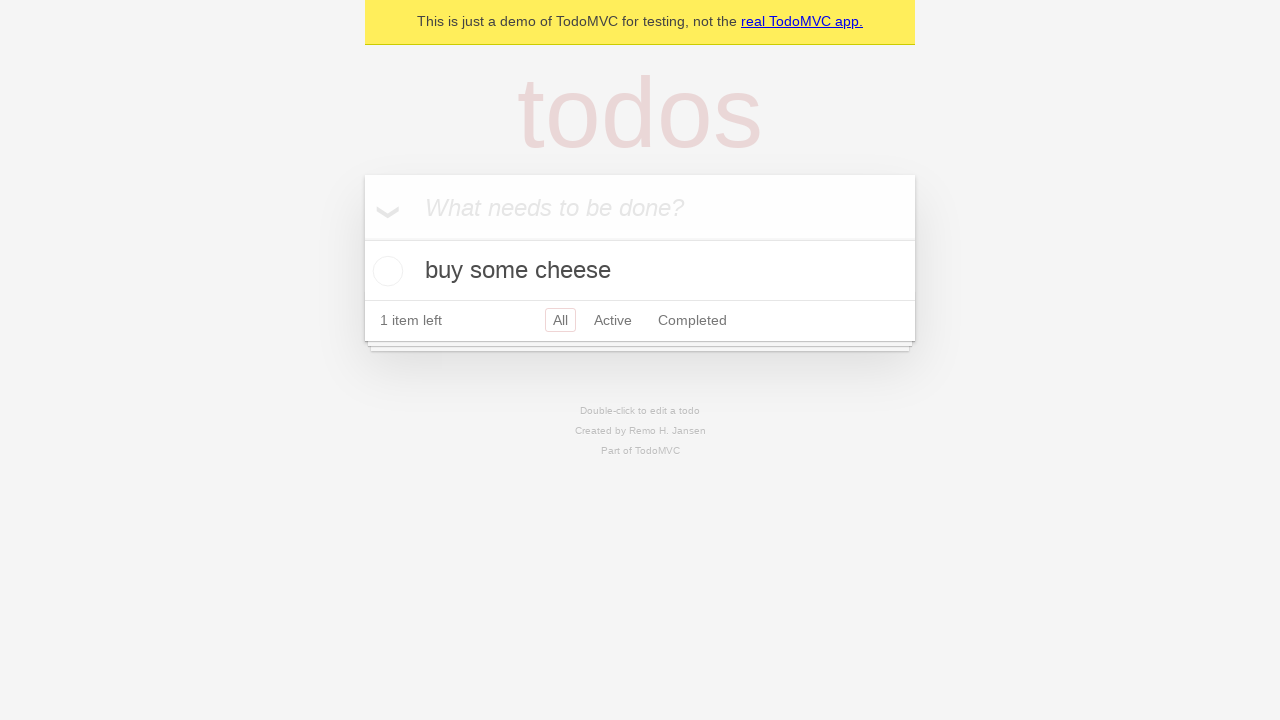

Filled todo input with 'feed the cat' on internal:attr=[placeholder="What needs to be done?"i]
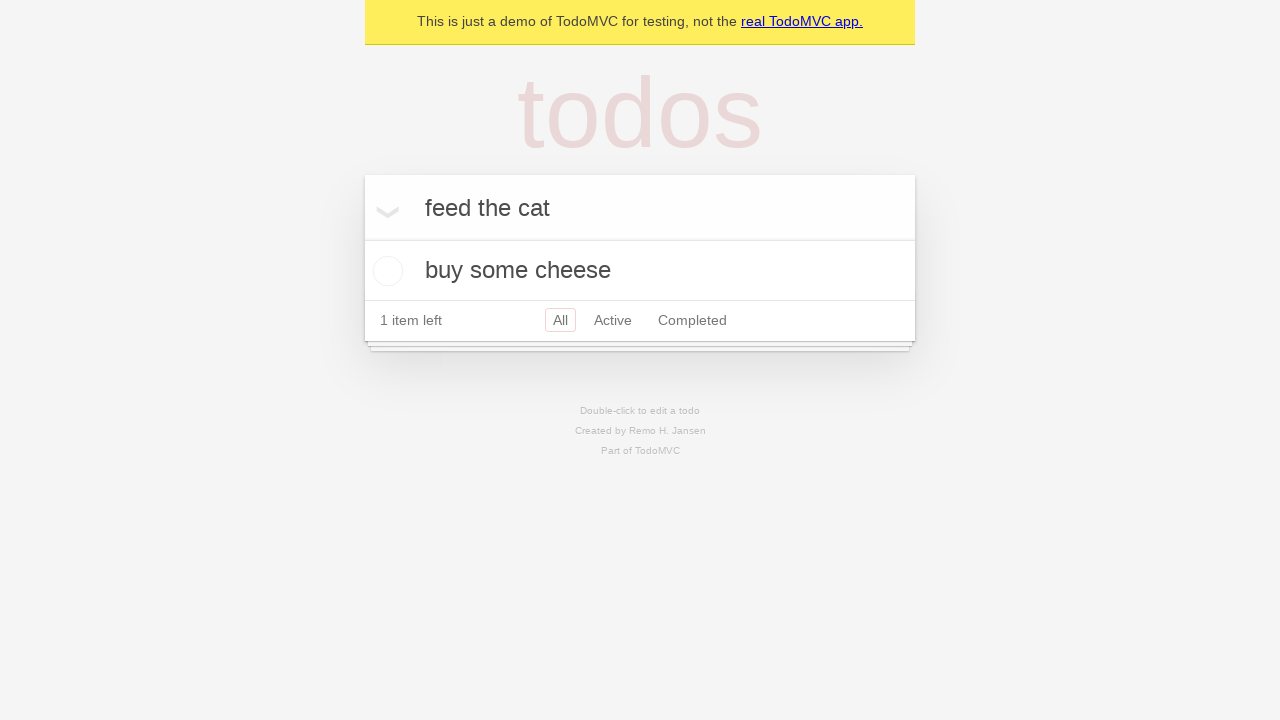

Pressed Enter to create second todo on internal:attr=[placeholder="What needs to be done?"i]
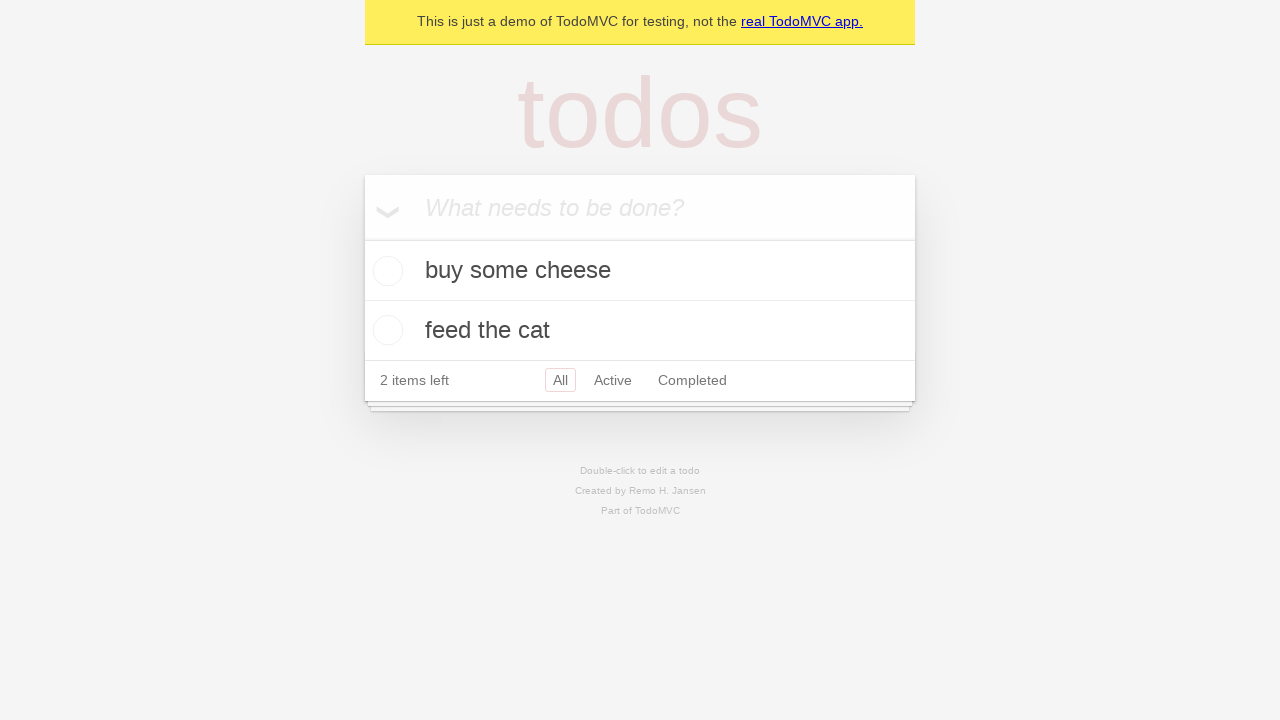

Filled todo input with 'book a doctors appointment' on internal:attr=[placeholder="What needs to be done?"i]
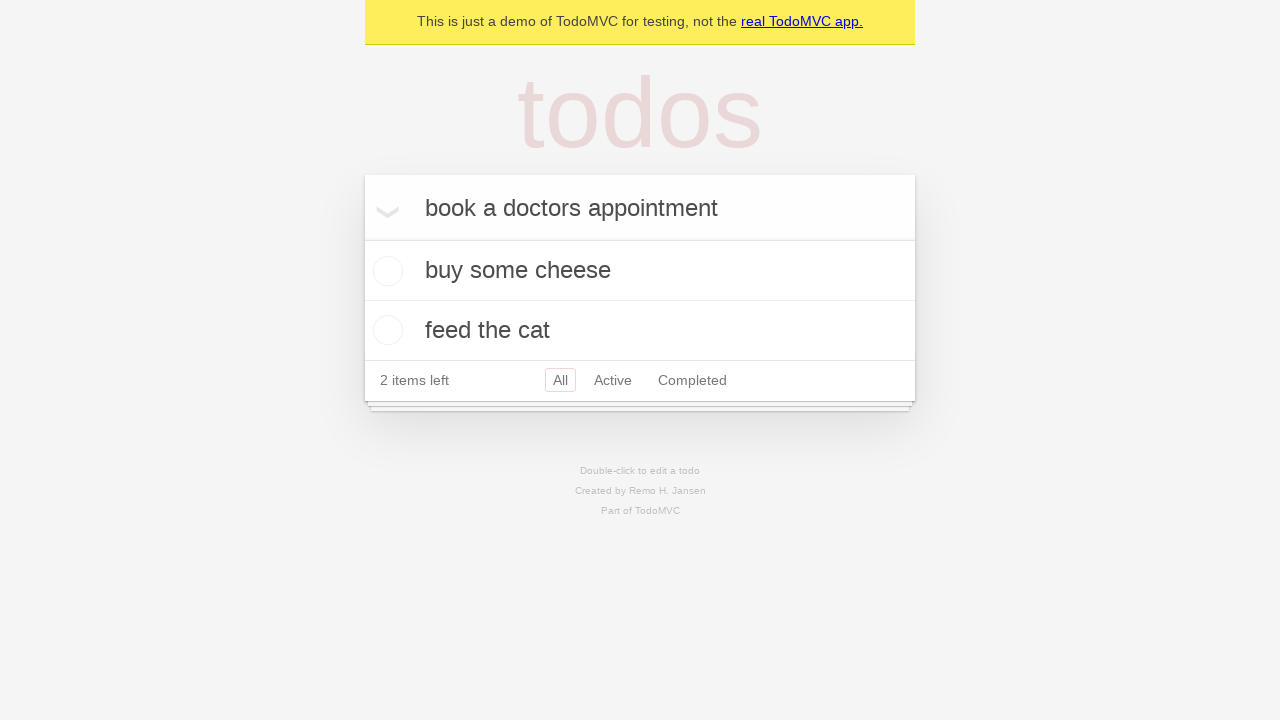

Pressed Enter to create third todo on internal:attr=[placeholder="What needs to be done?"i]
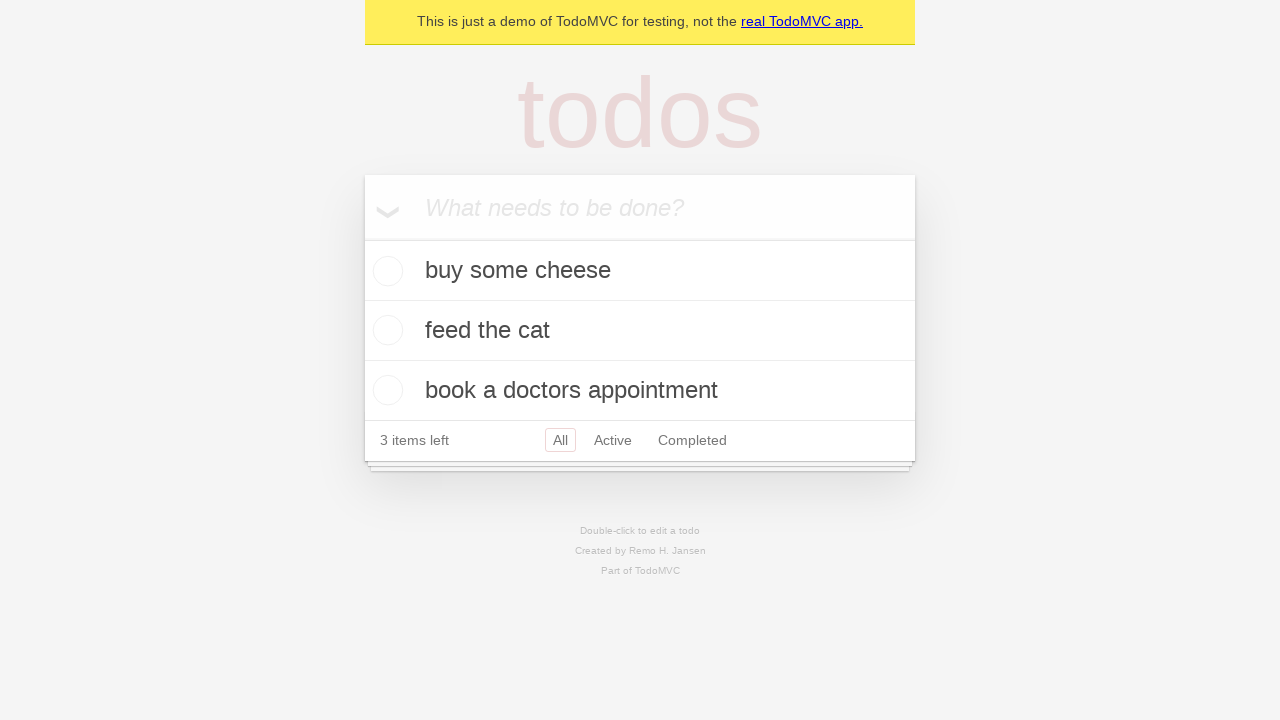

Checked the second todo item at (385, 330) on .todo-list li .toggle >> nth=1
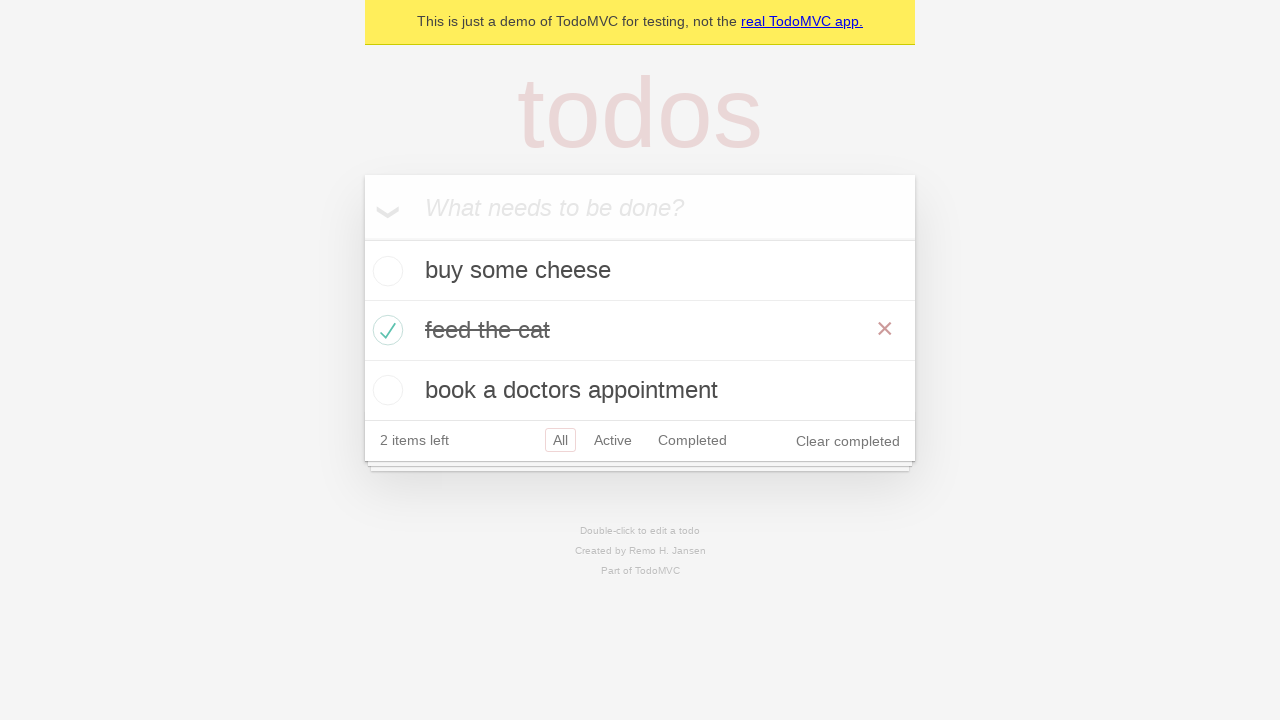

Clicked 'All' filter to show all todos at (560, 440) on internal:role=link[name="All"i]
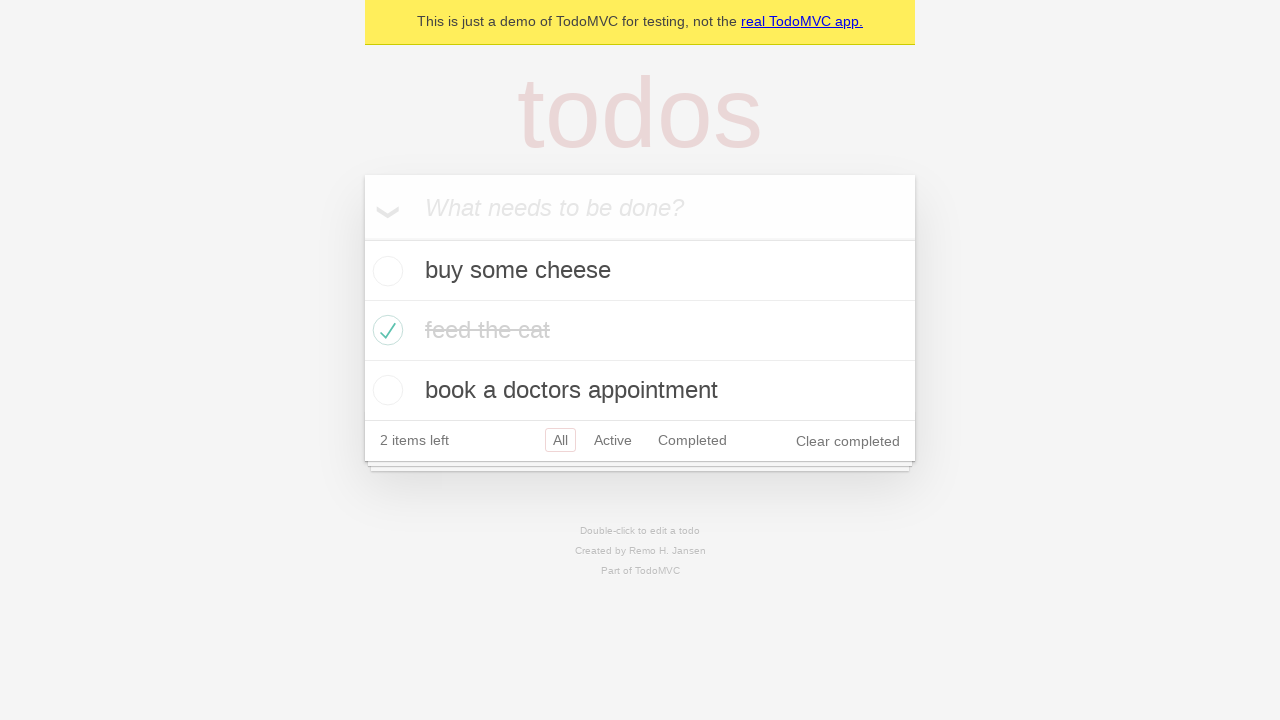

Clicked 'Active' filter to show active todos at (613, 440) on internal:role=link[name="Active"i]
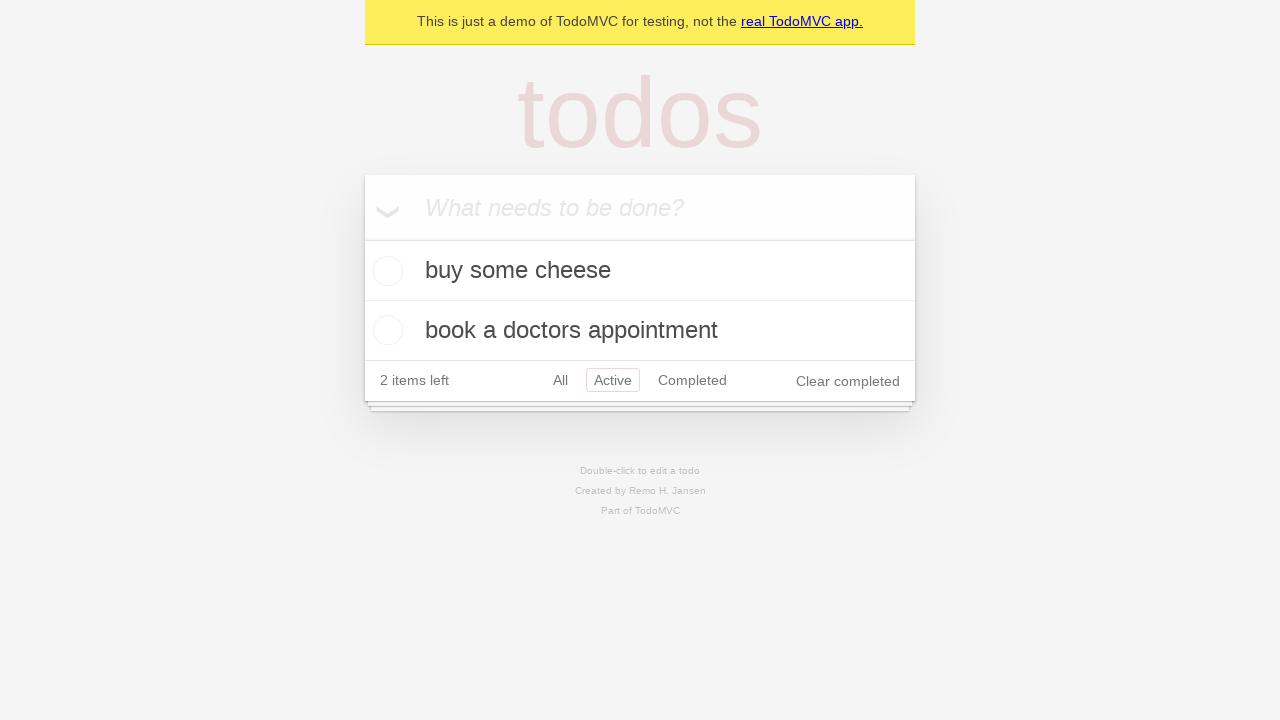

Clicked 'Completed' filter to show completed todos at (692, 380) on internal:role=link[name="Completed"i]
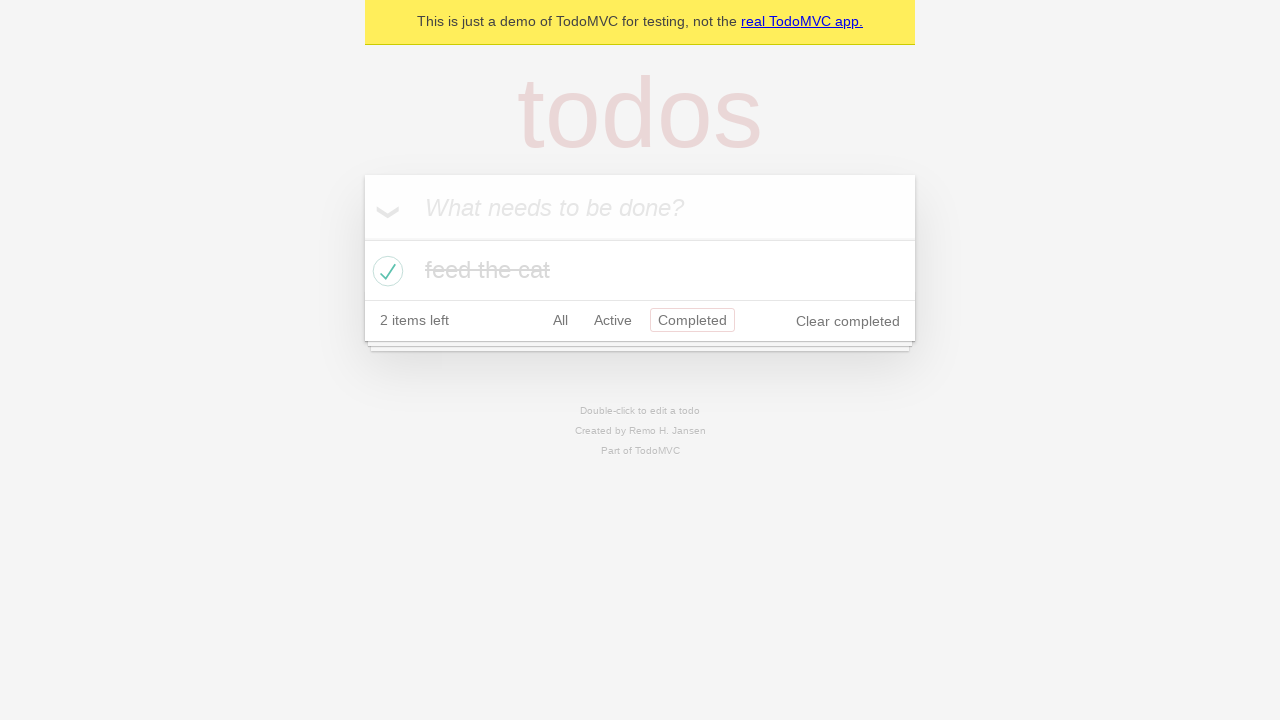

Navigated back to Active filter view
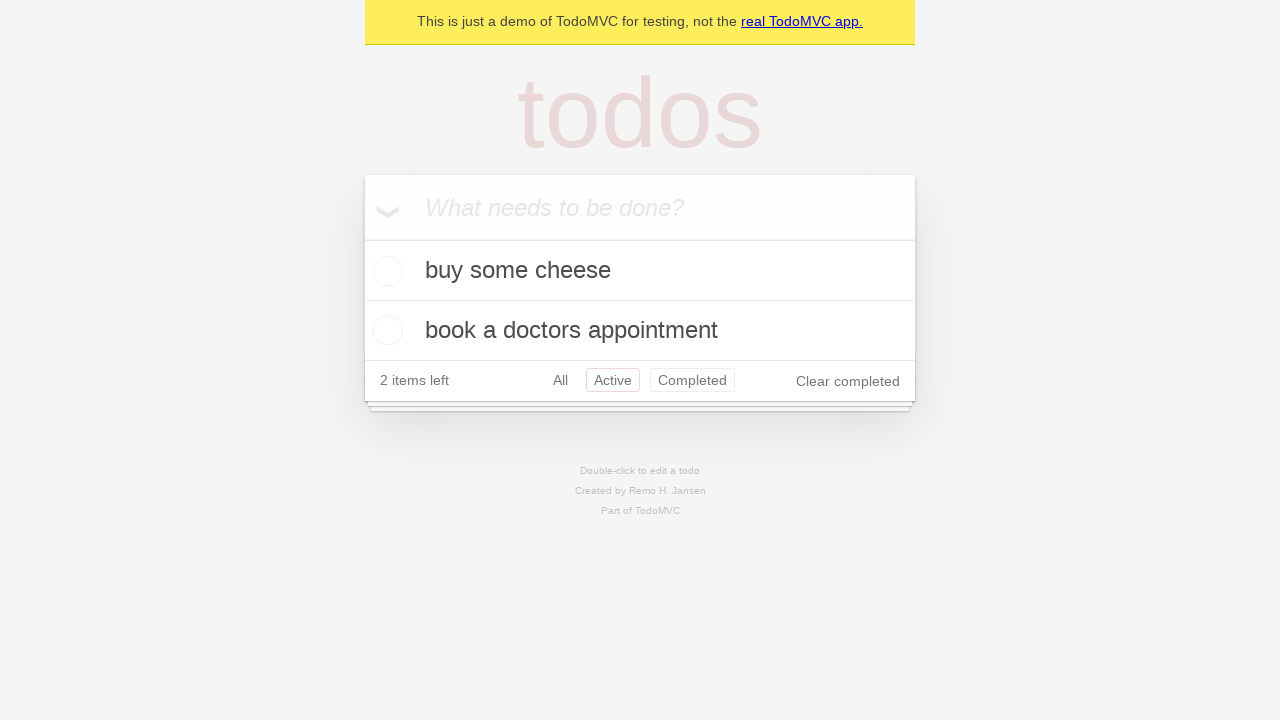

Navigated back to All filter view
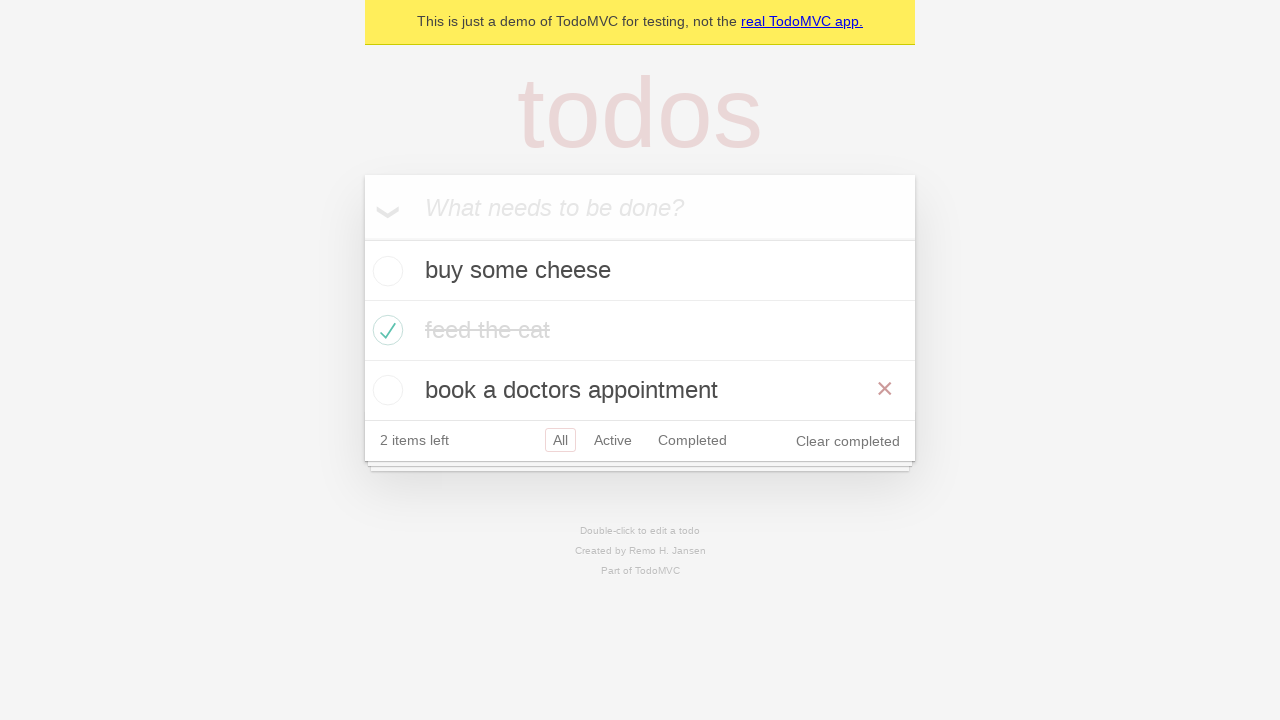

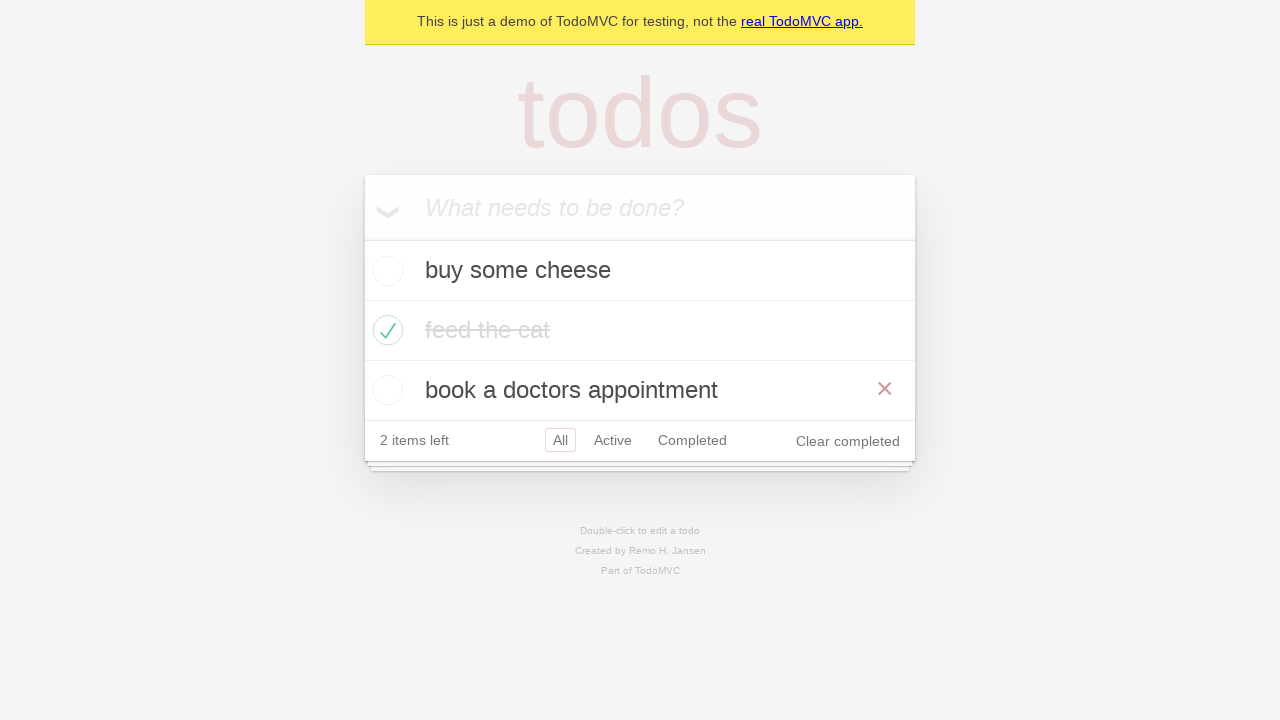